Navigates to a practice automation page and interacts with a web table by scrolling to it and verifying table elements are present

Starting URL: https://rahulshettyacademy.com/AutomationPractice/

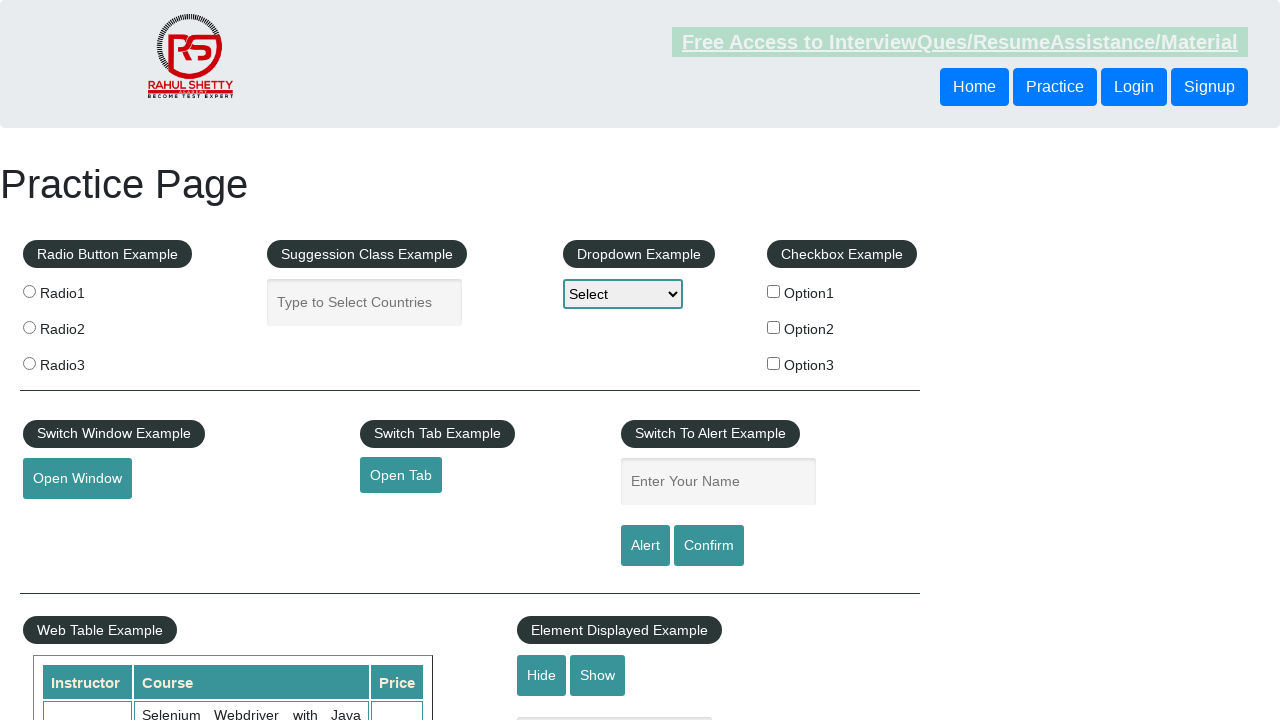

Scrolled down 600 pixels to bring web table into view
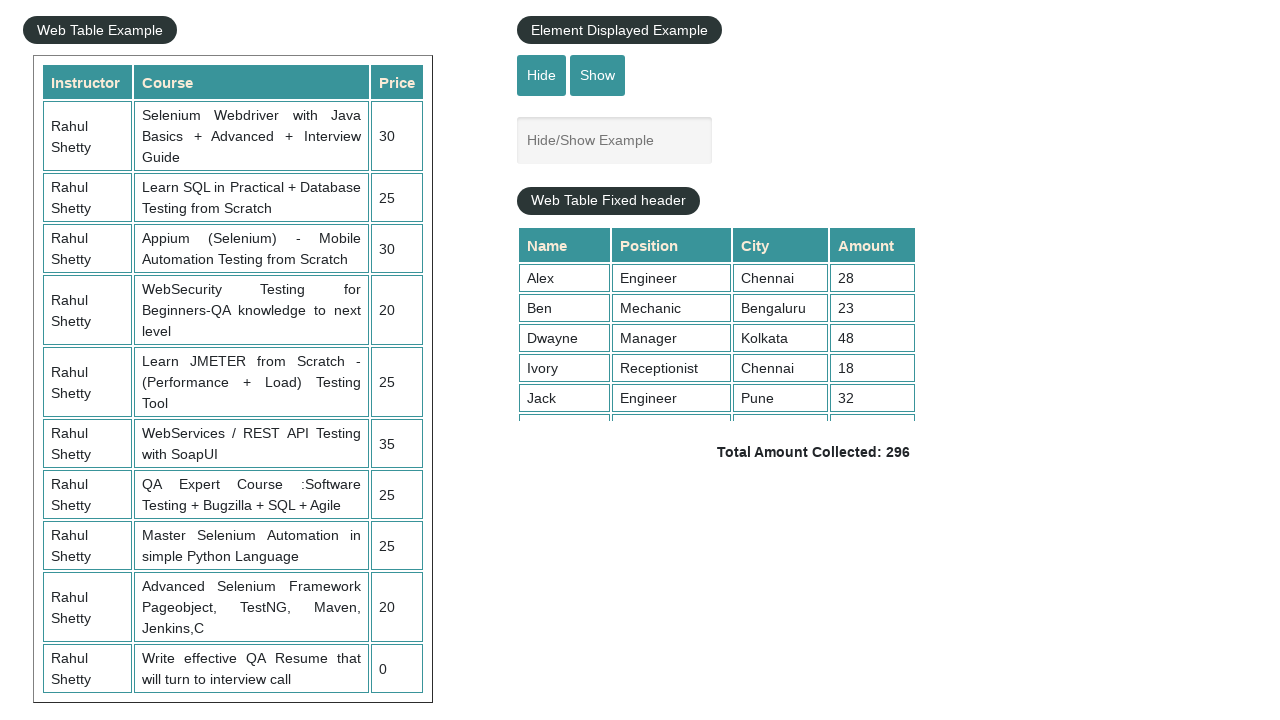

Product table element loaded and visible
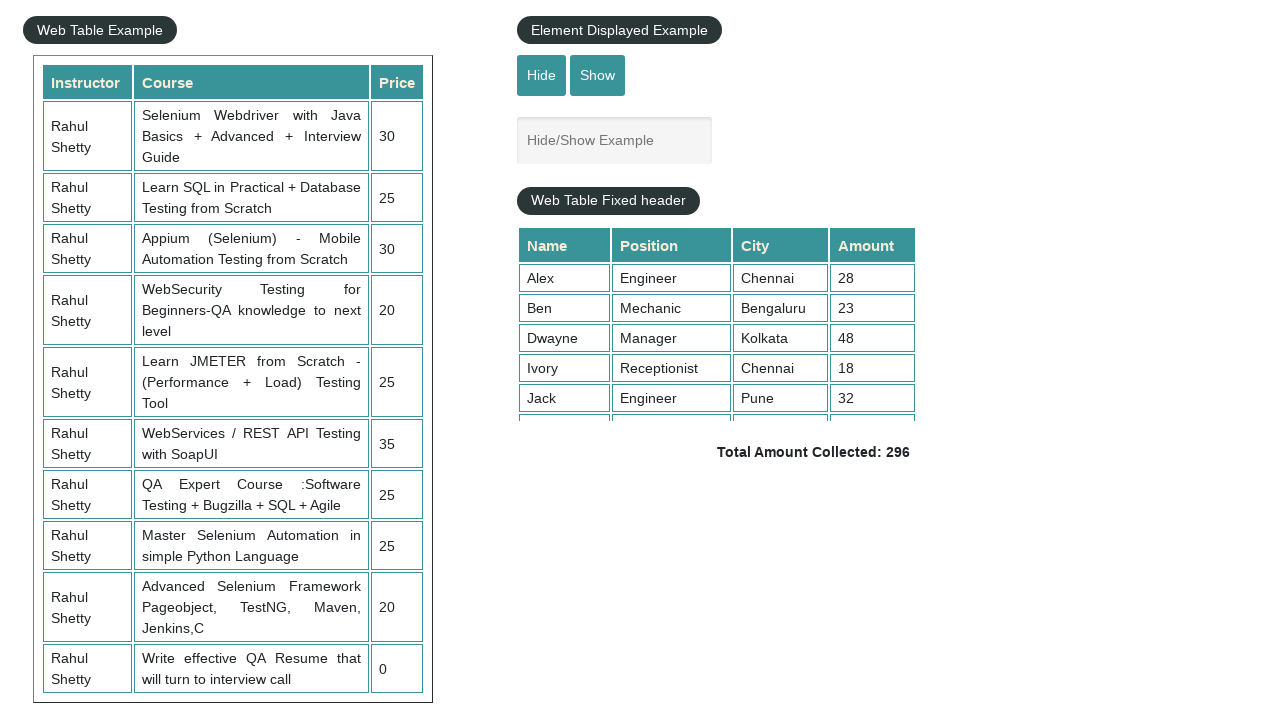

Table rows verified to be present
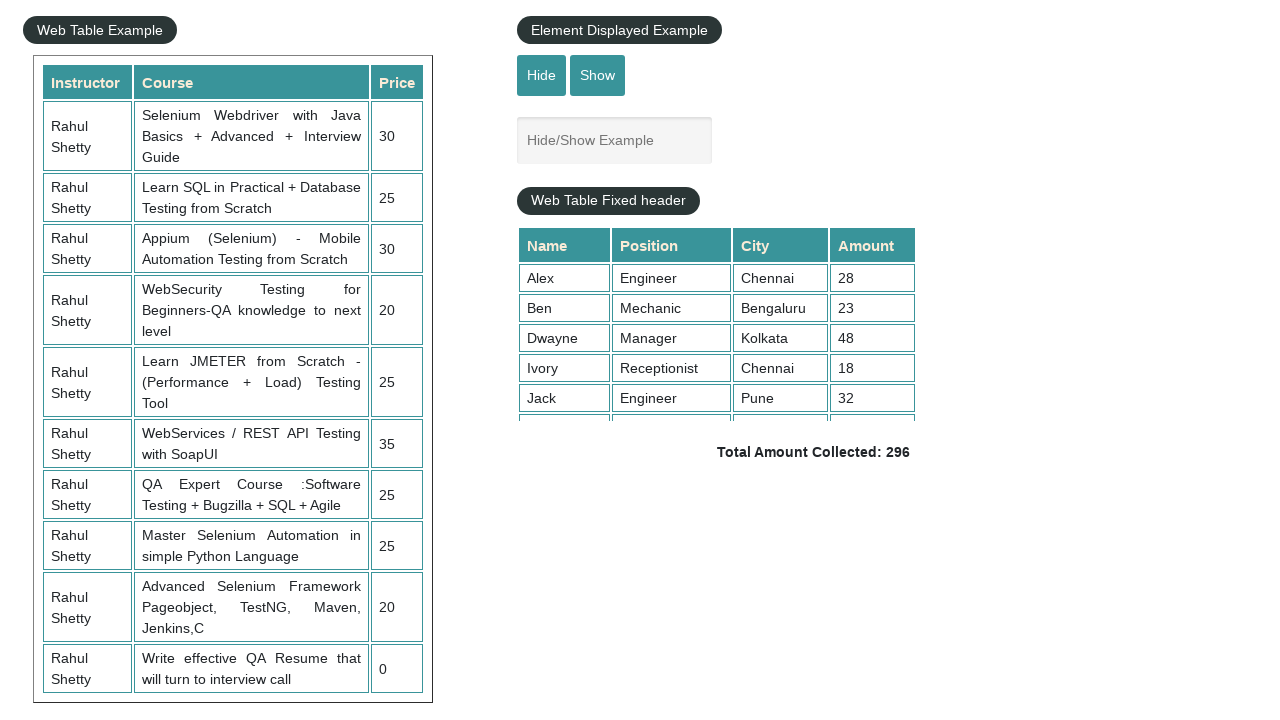

Table headers verified to be present
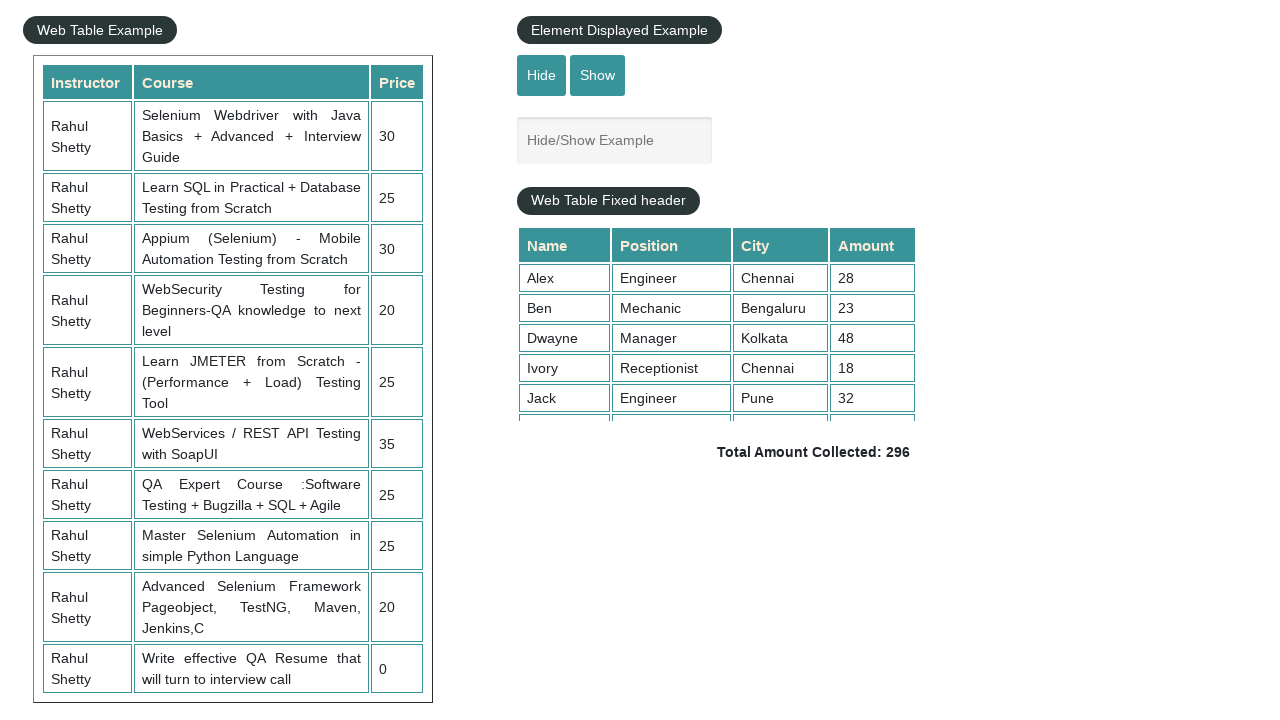

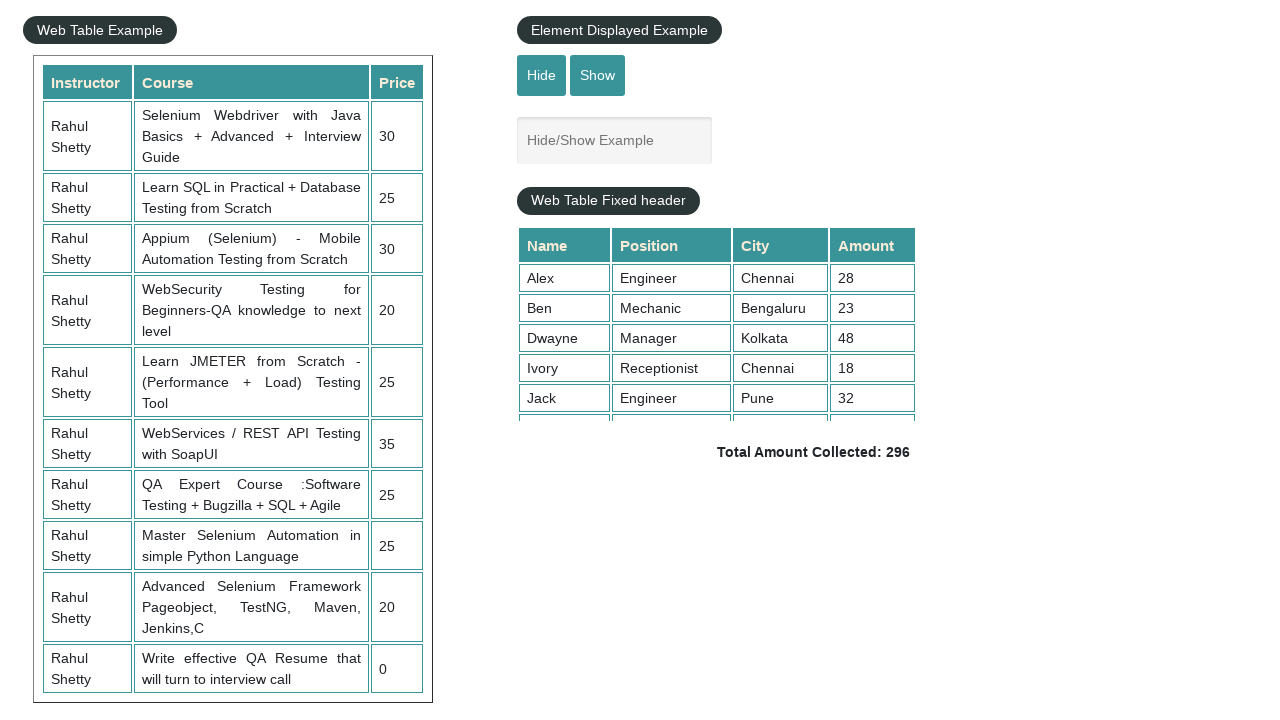